Tests visibility of various buttons on the Visibility page, clicks the Hide button, and verifies buttons are hidden

Starting URL: http://www.uitestingplayground.com/

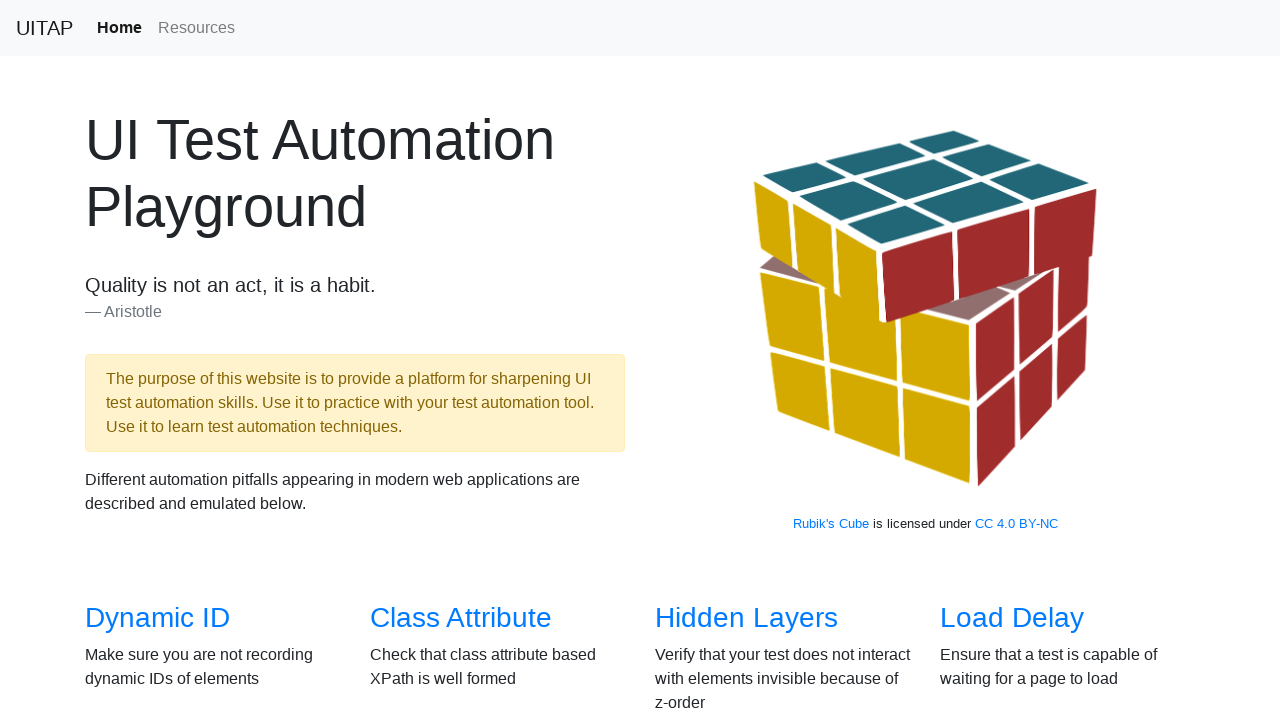

Clicked on Visibility link to navigate to Visibility page at (135, 360) on xpath=//a[text()='Visibility']
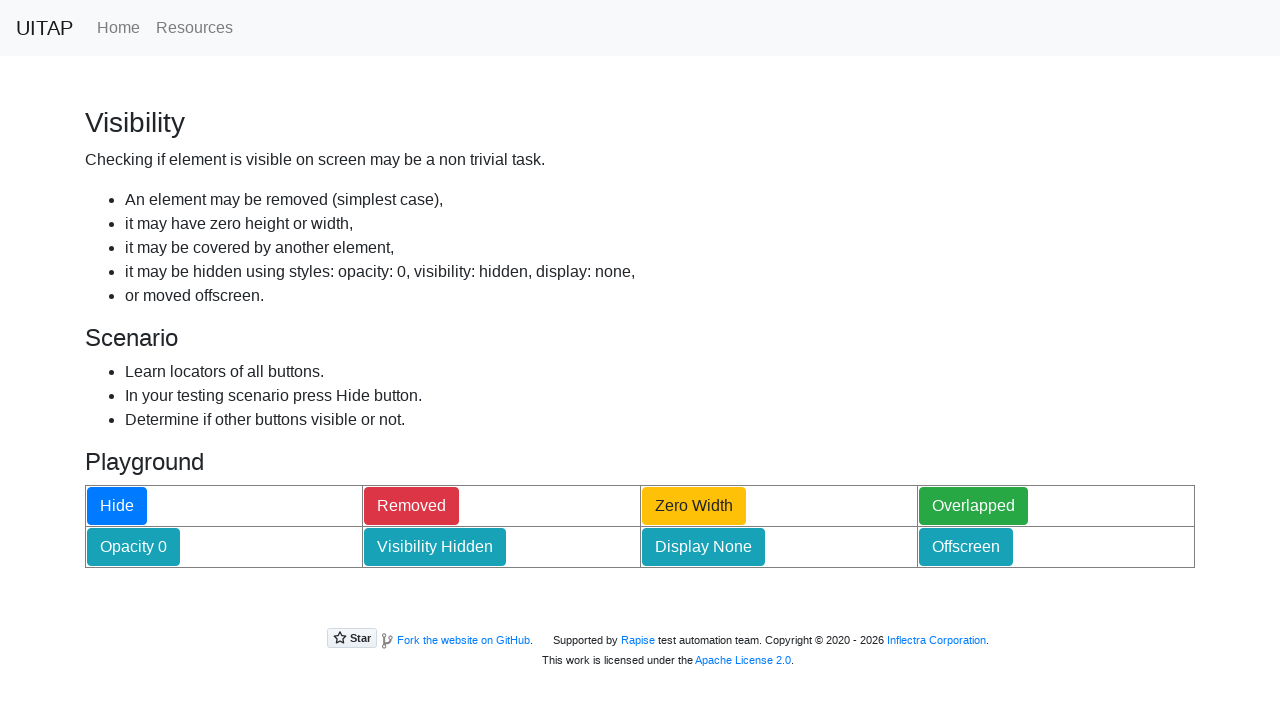

Visibility page loaded - heading confirmed visible
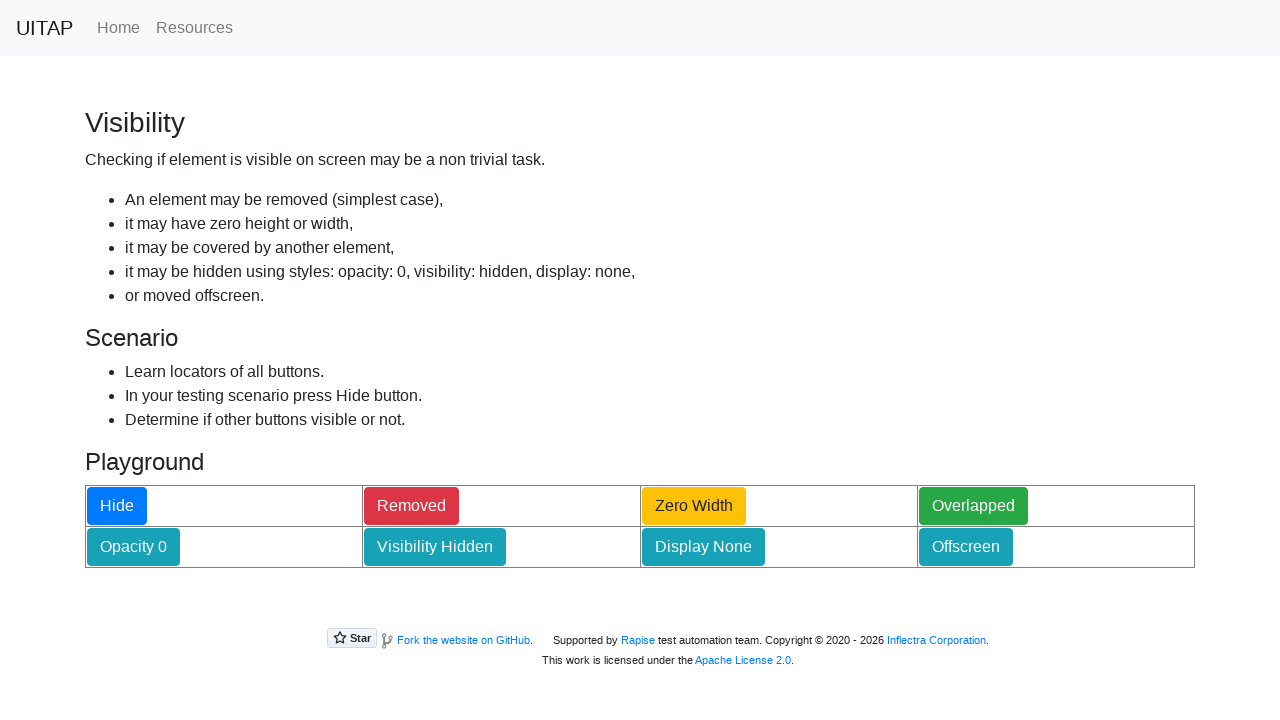

Retrieved 8 visible buttons from the page
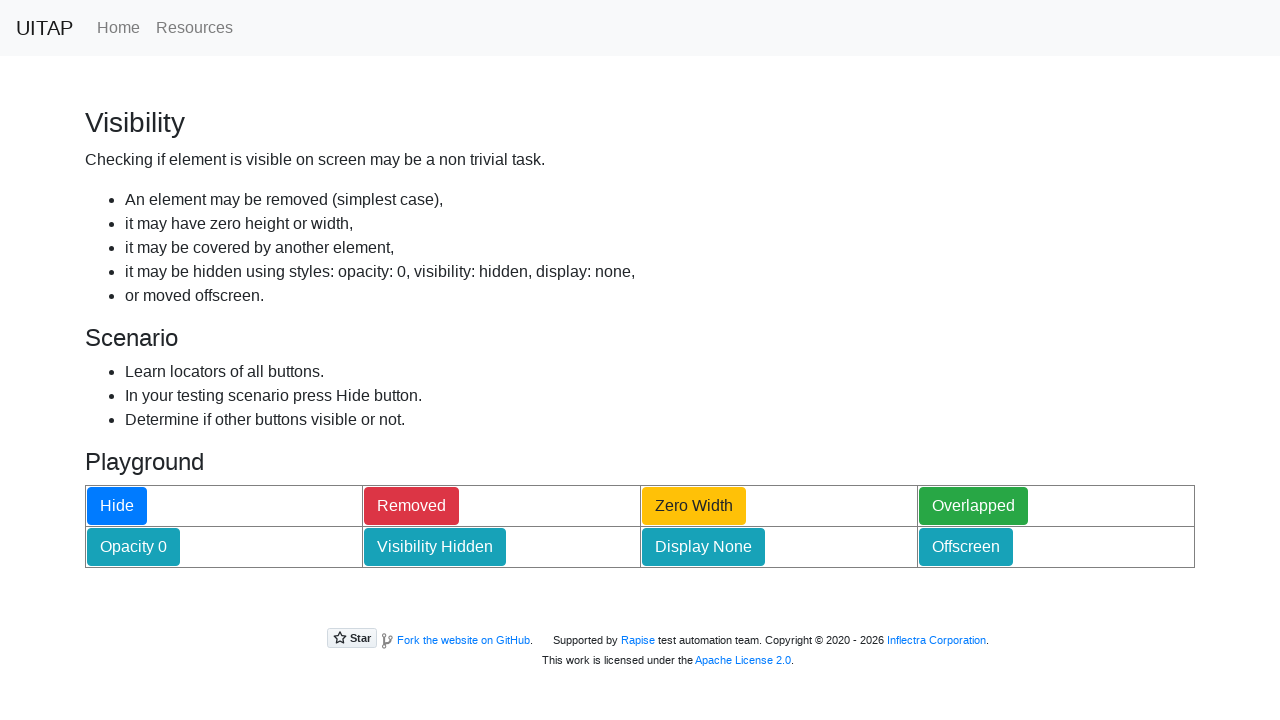

Clicked Hide button to hide visible buttons at (117, 506) on xpath=//*[@id='hideButton']
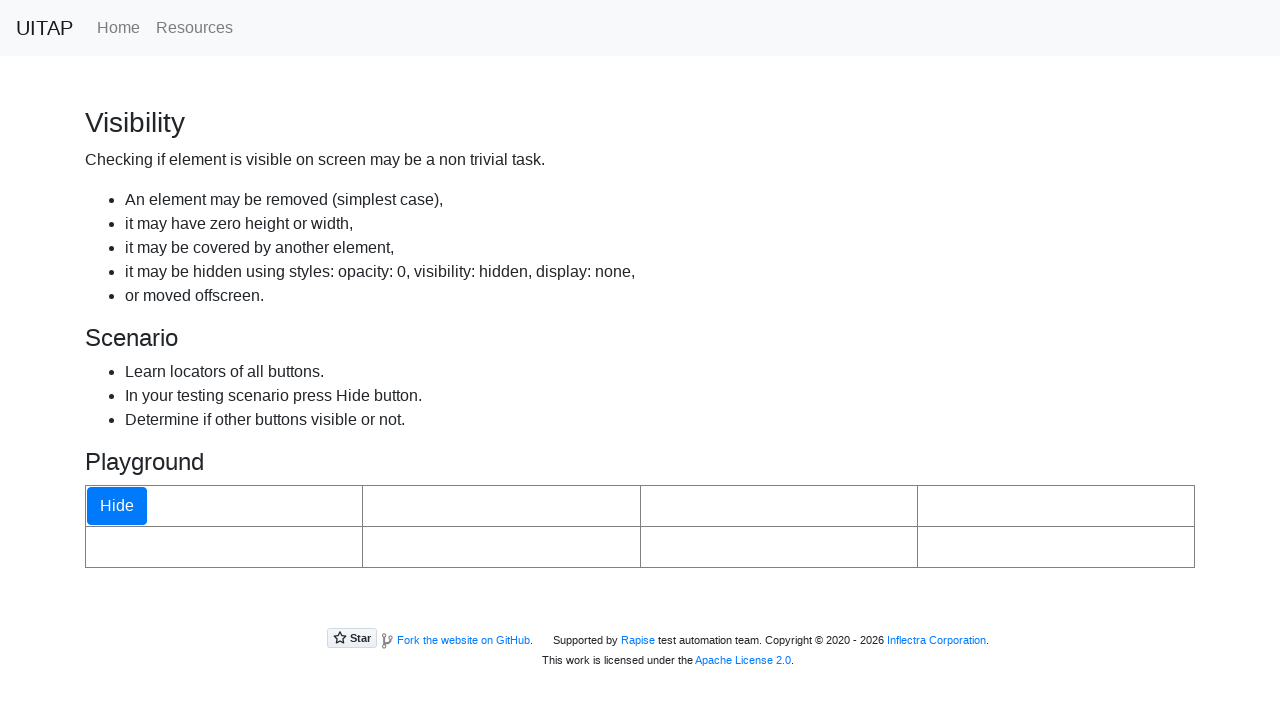

Waited 1 second for hide action to complete
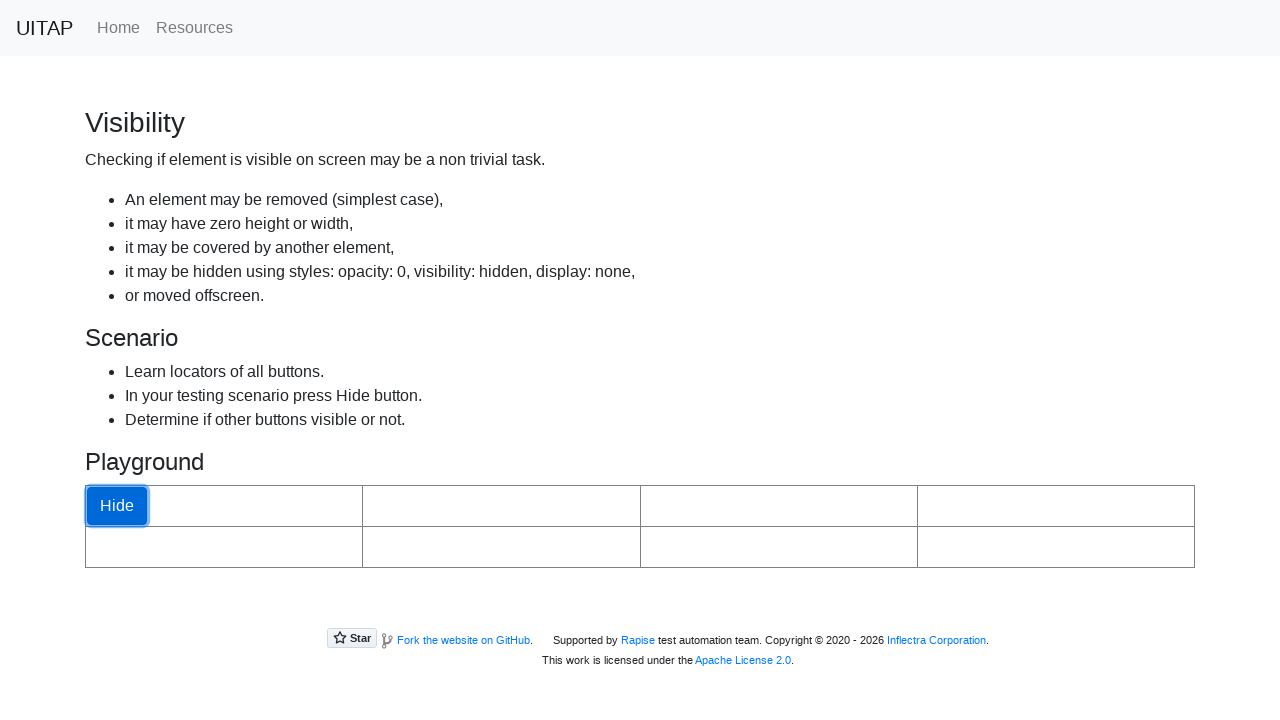

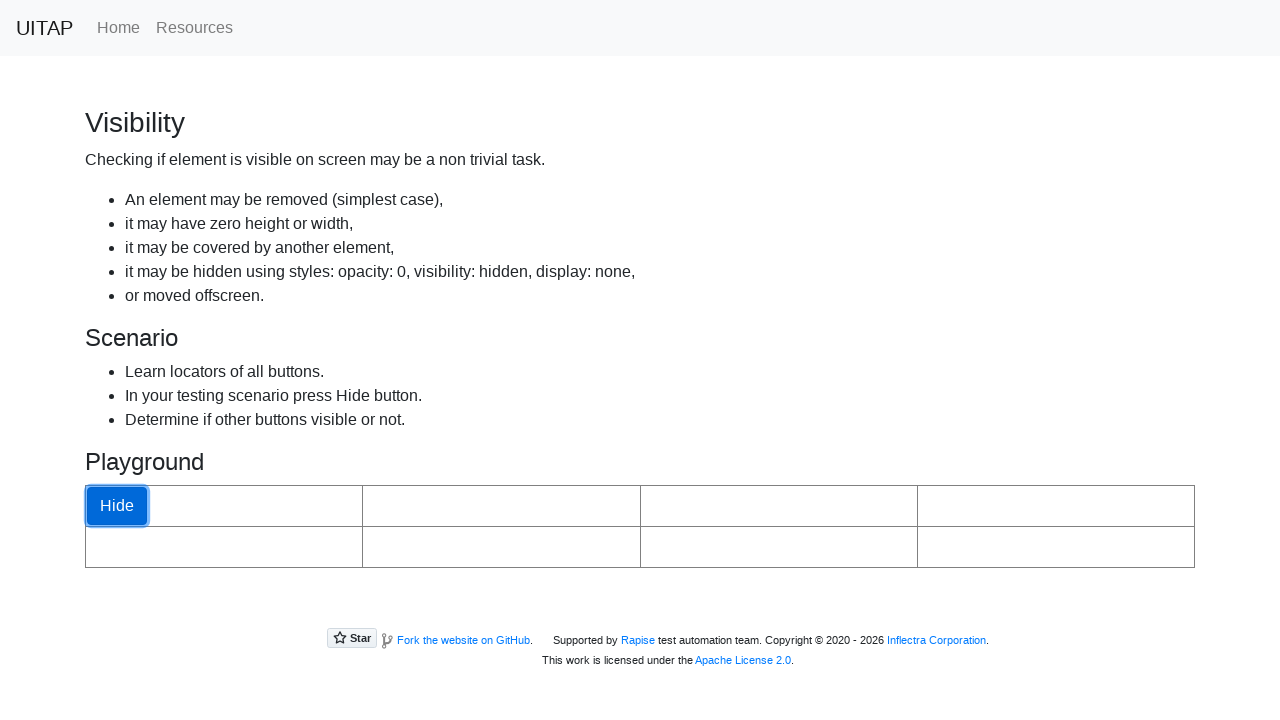